Tests checkbox functionality by ensuring both checkboxes are selected - clicks each checkbox if it's not already selected, then verifies both are checked.

Starting URL: https://the-internet.herokuapp.com/checkboxes

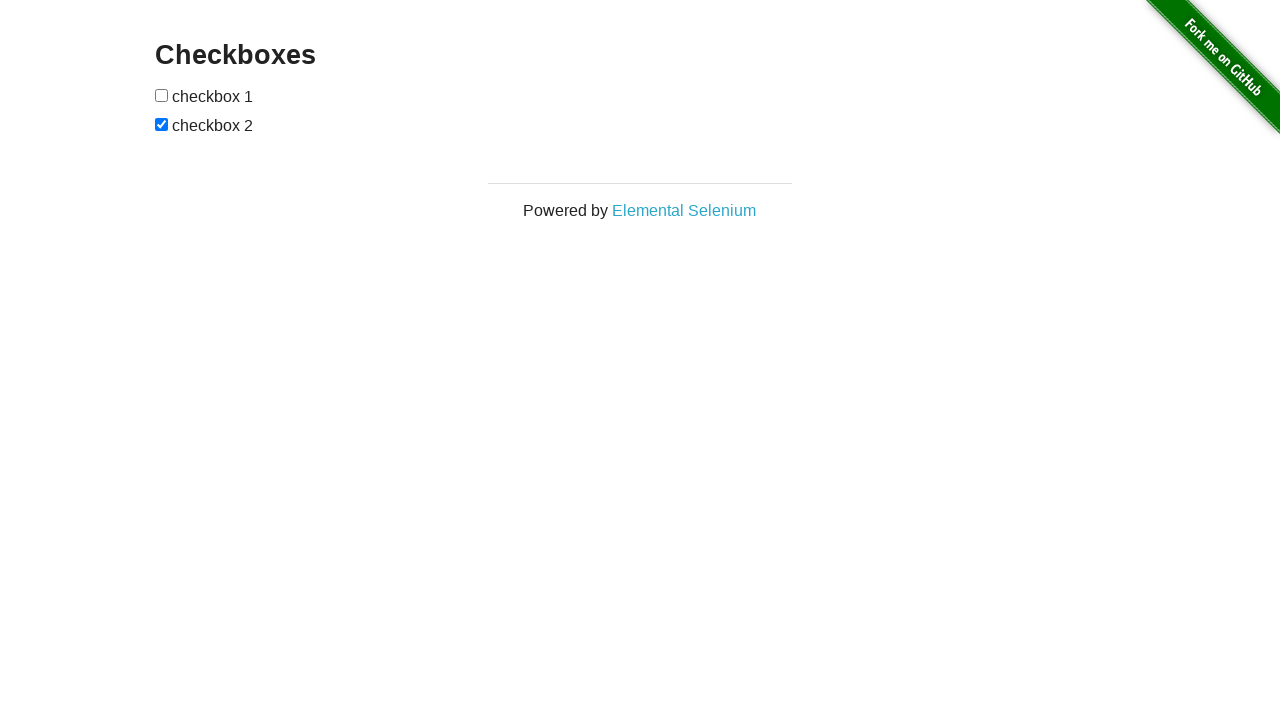

Navigated to checkbox test page
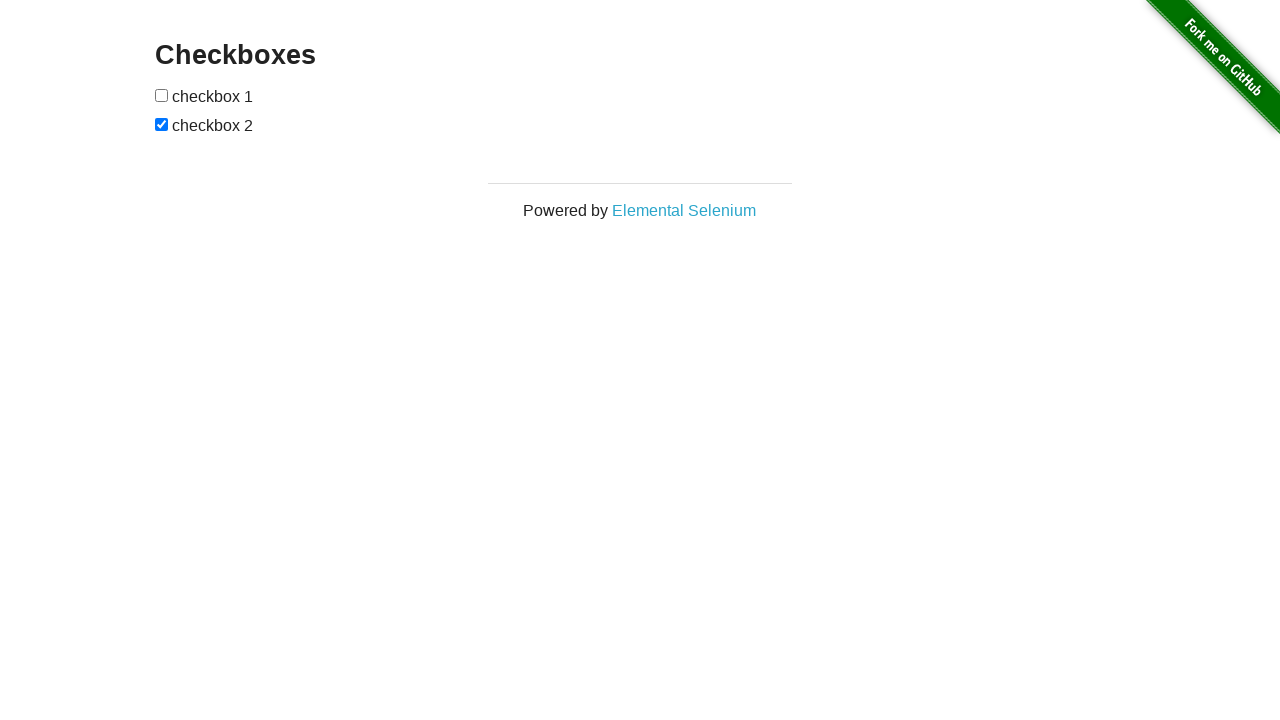

Located first checkbox element
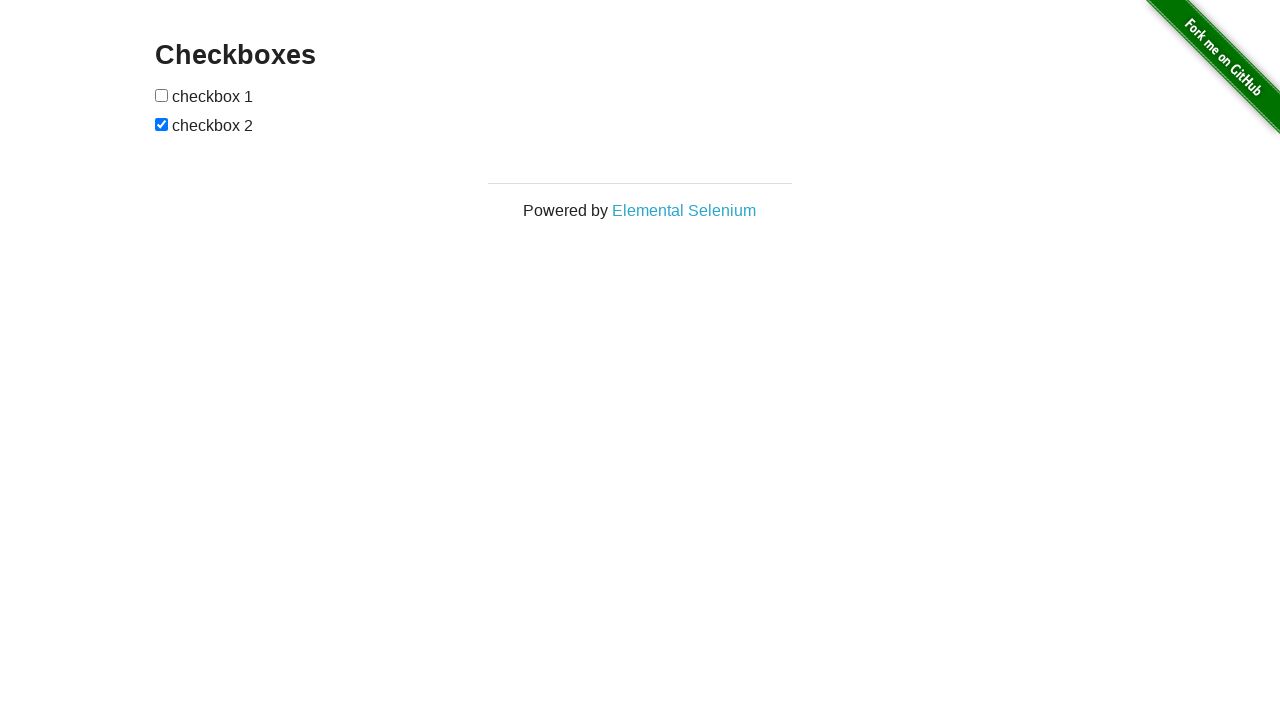

Located second checkbox element
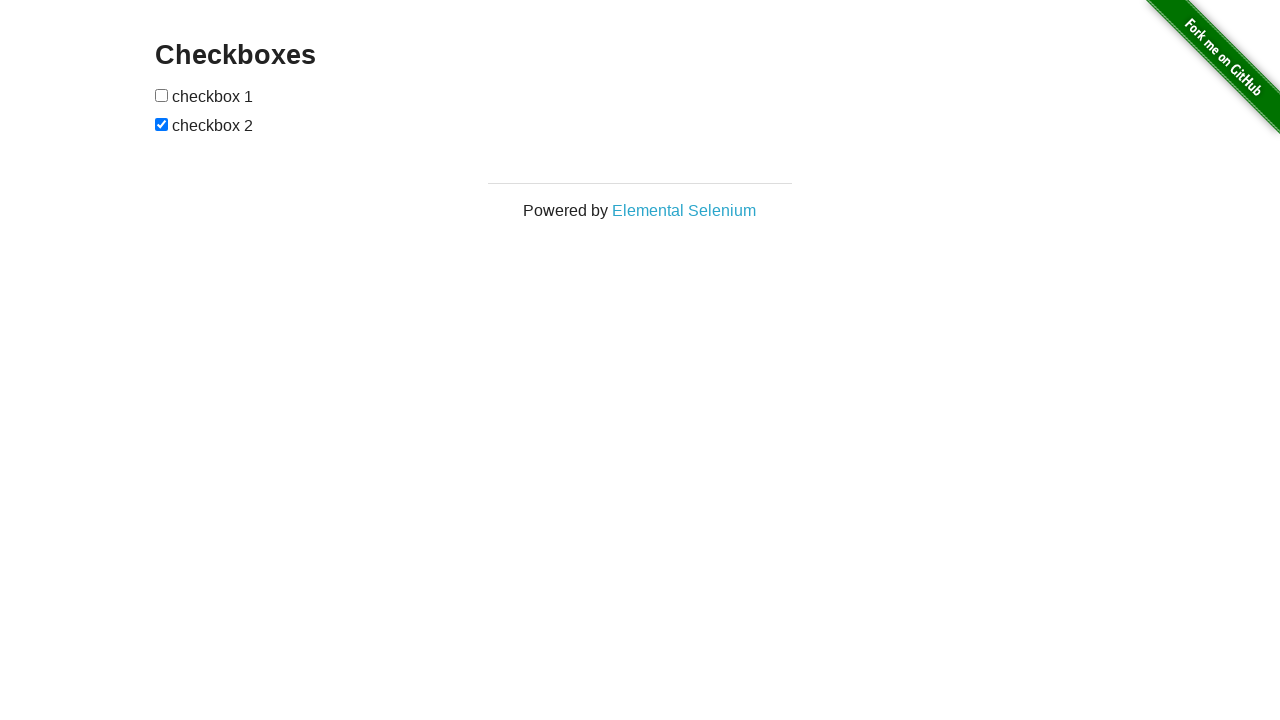

Checked first checkbox status - not checked
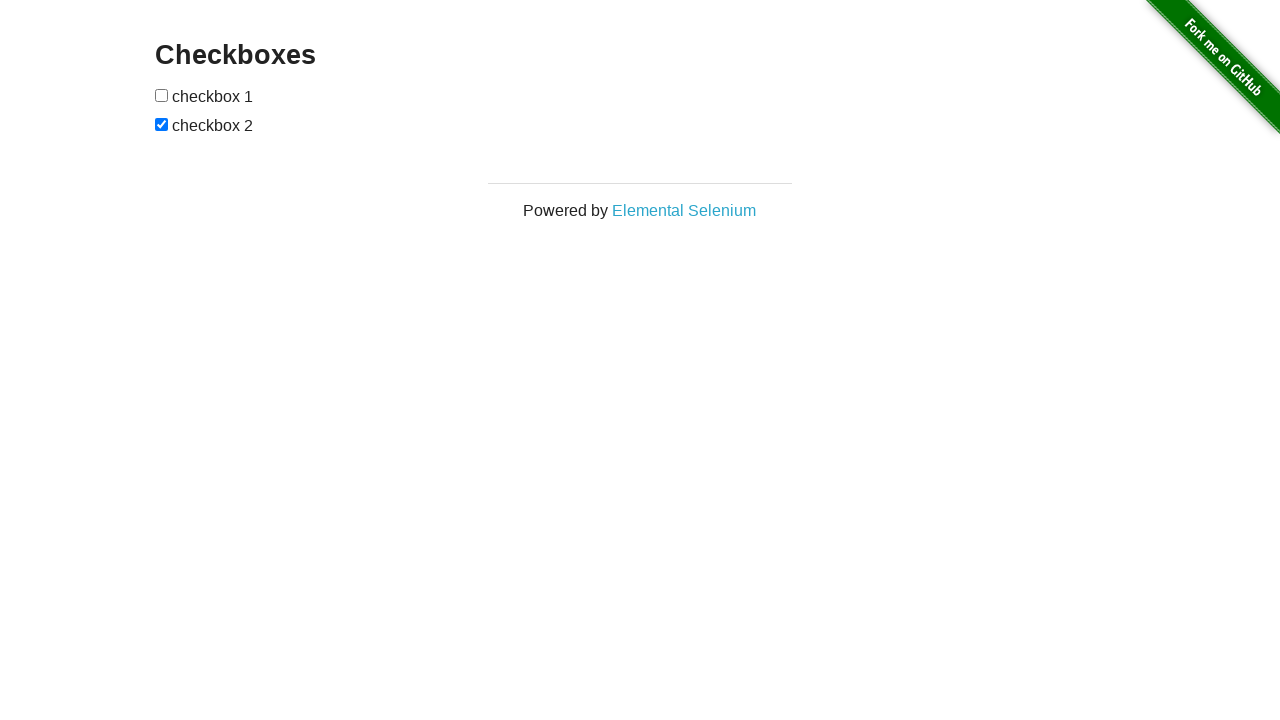

Clicked first checkbox to select it at (162, 95) on (//input[@type='checkbox'])[1]
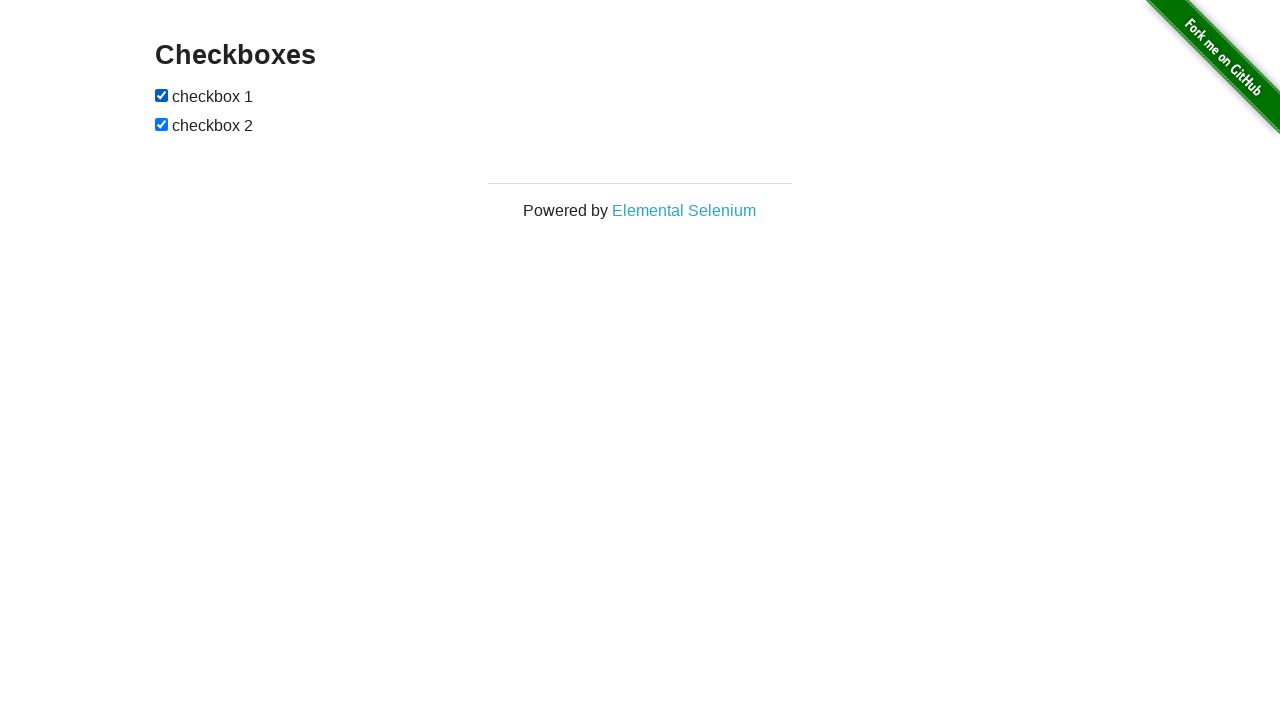

Verified first checkbox is selected
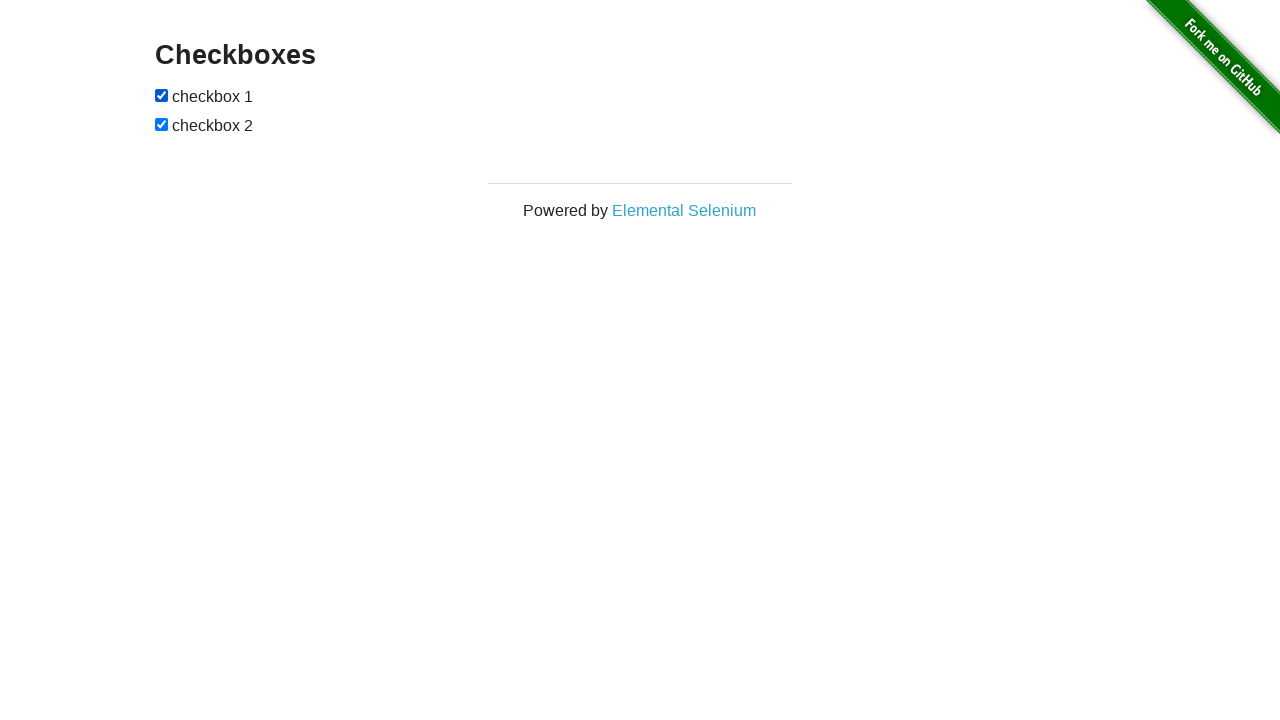

Checked second checkbox status - already checked
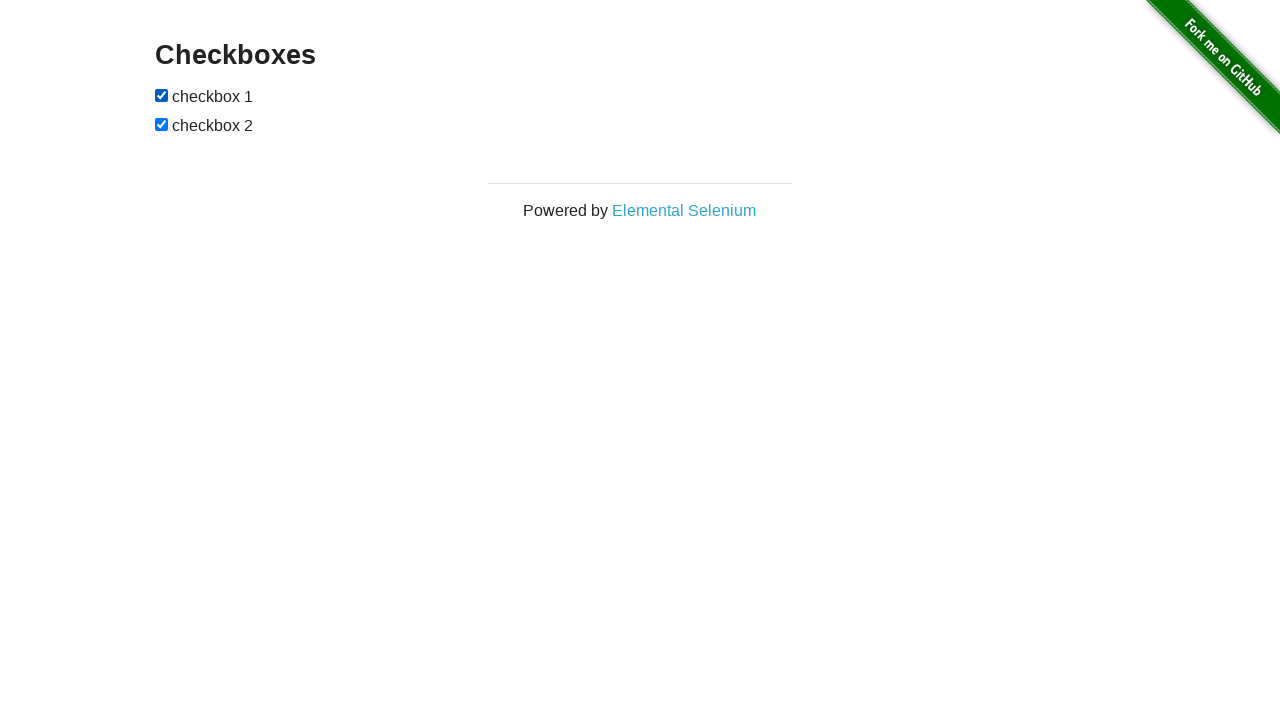

Verified second checkbox is selected
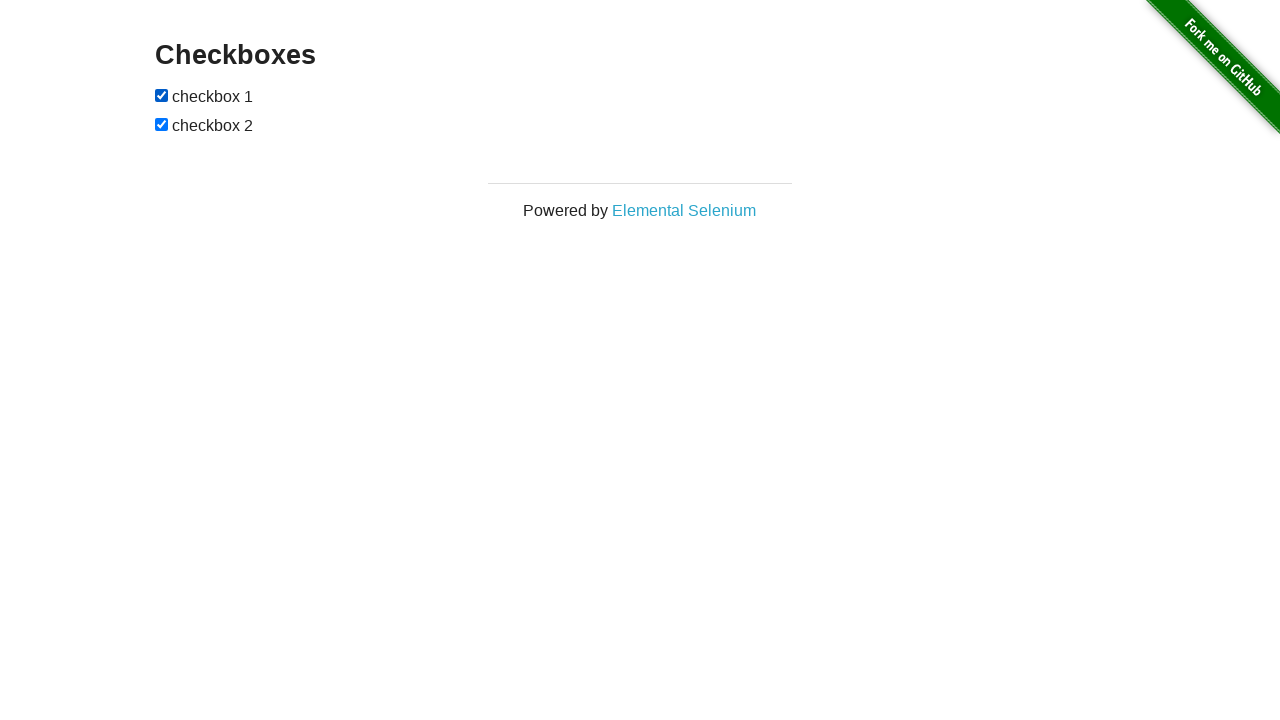

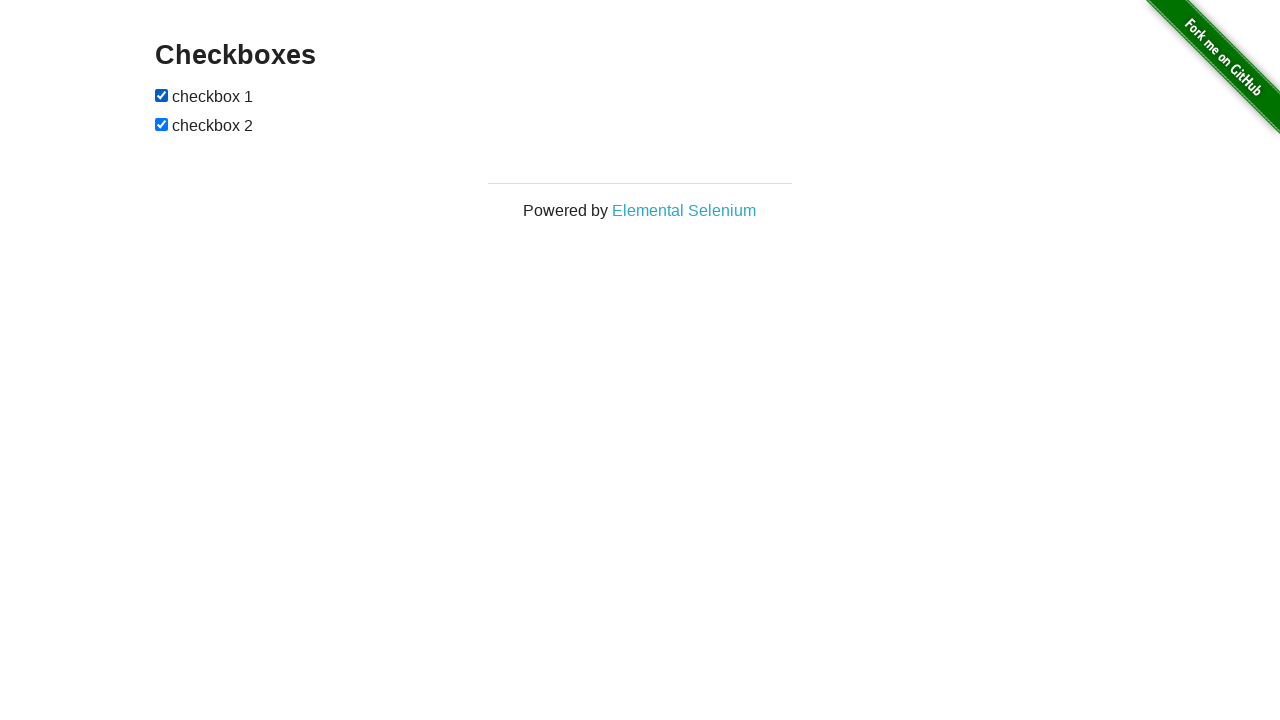